Tests checkbox functionality by verifying initial states and toggling checkboxes to confirm selection/deselection behavior

Starting URL: https://practice.cydeo.com/checkboxes

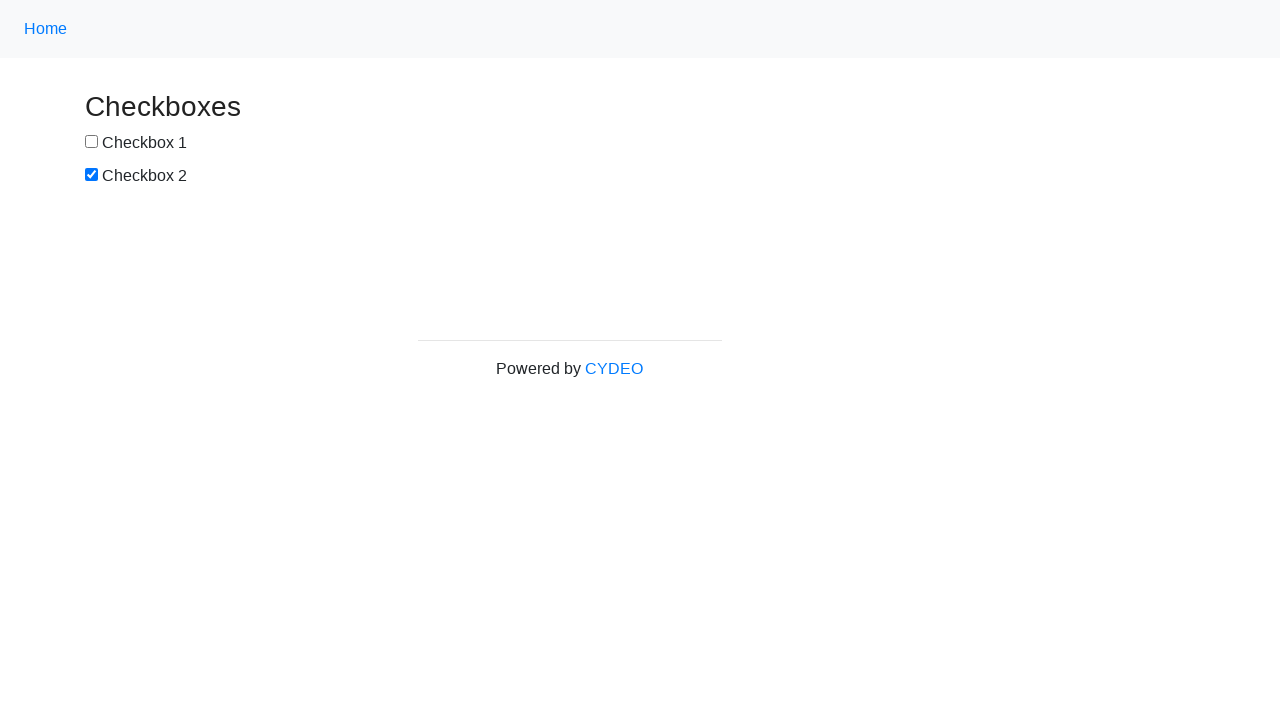

Navigated to checkbox practice page
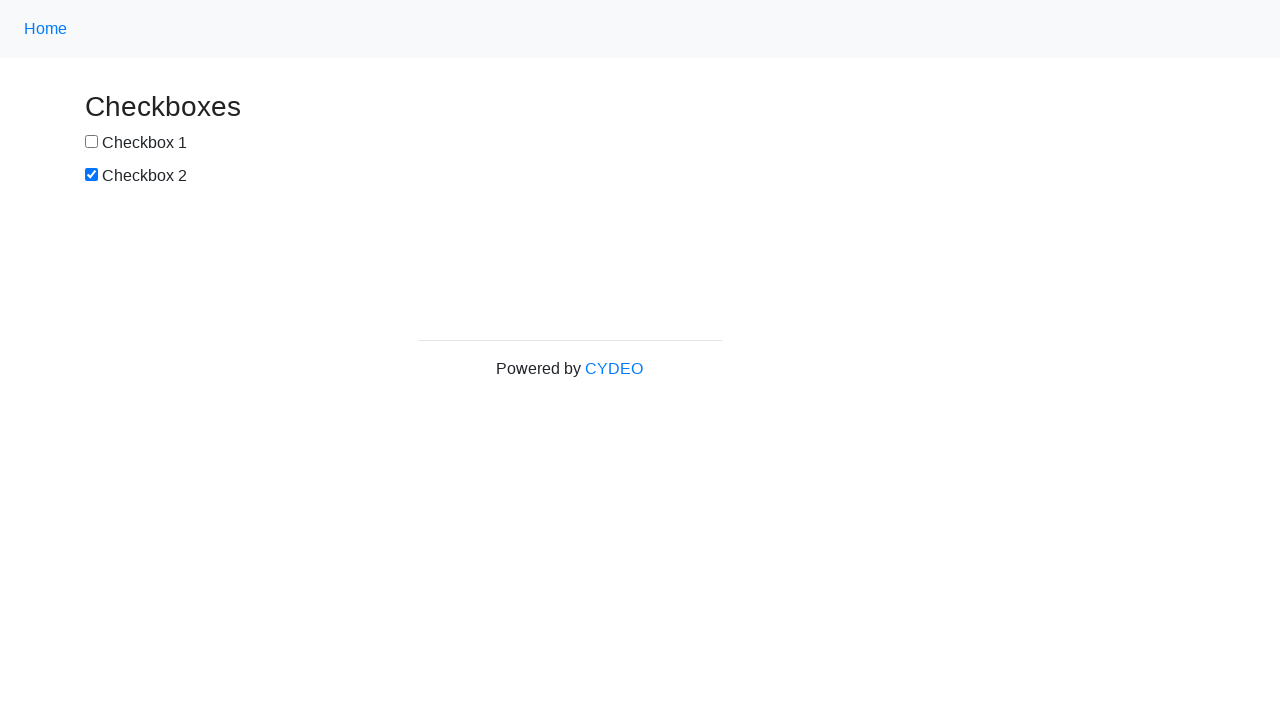

Located checkbox 1 element
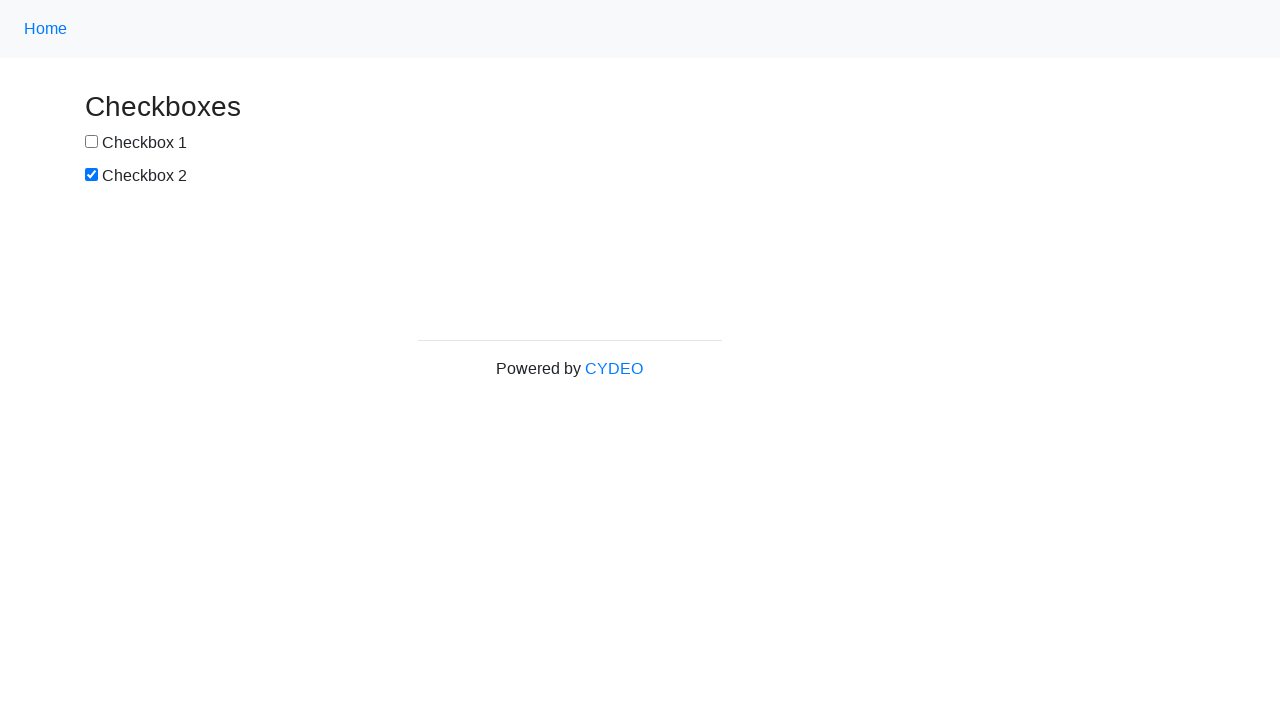

Located checkbox 2 element
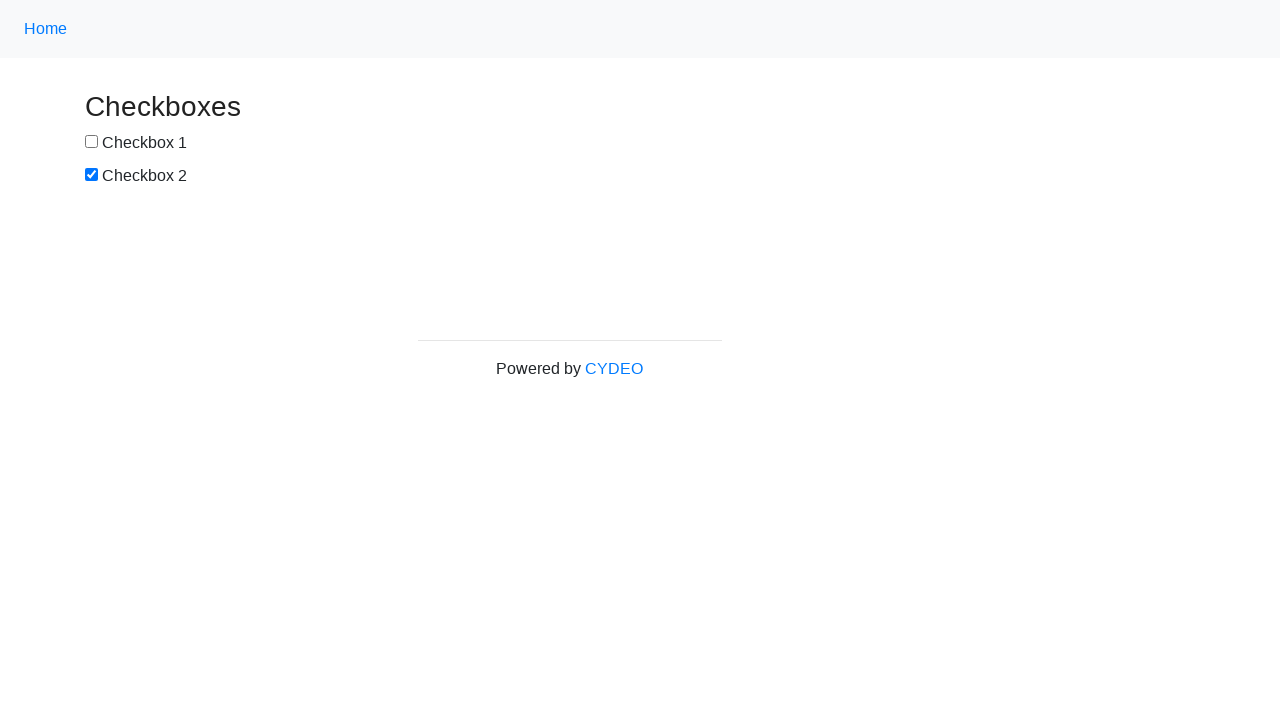

Verified checkbox 1 is not checked by default
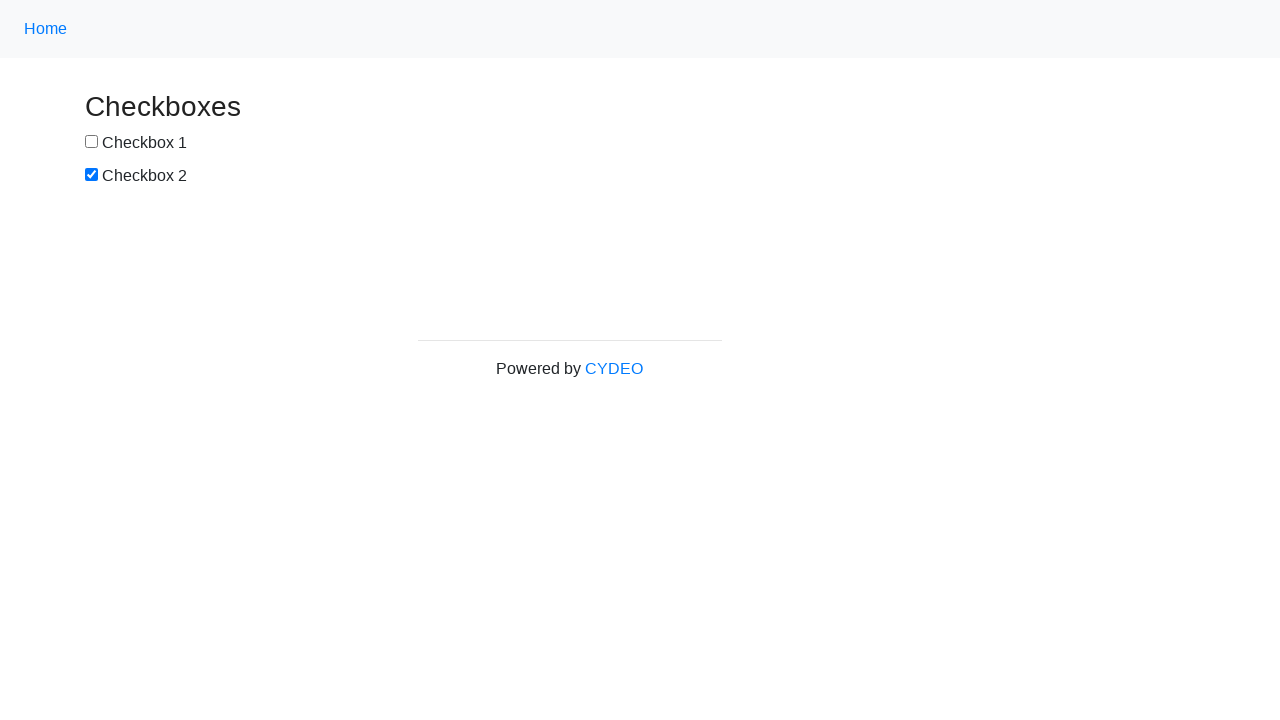

Verified checkbox 2 is checked by default
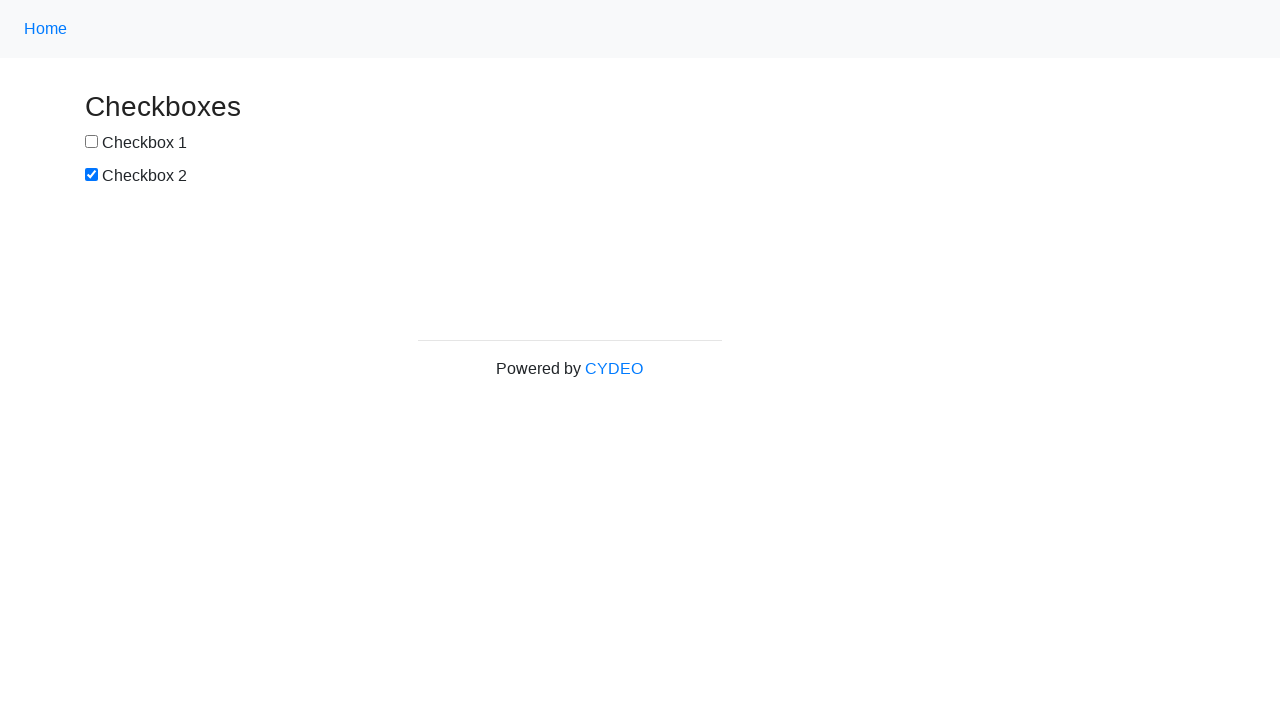

Clicked checkbox 1 to select it at (92, 142) on input[name='checkbox1']
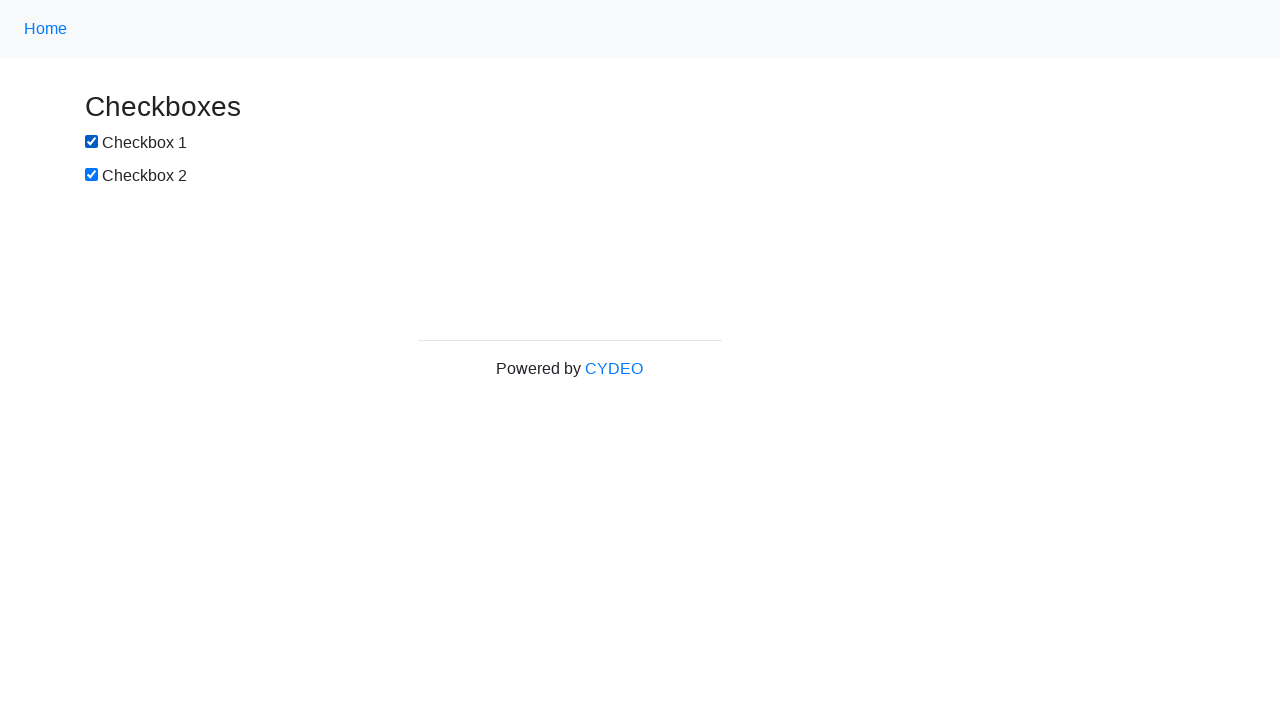

Clicked checkbox 2 to deselect it at (92, 175) on input[name='checkbox2']
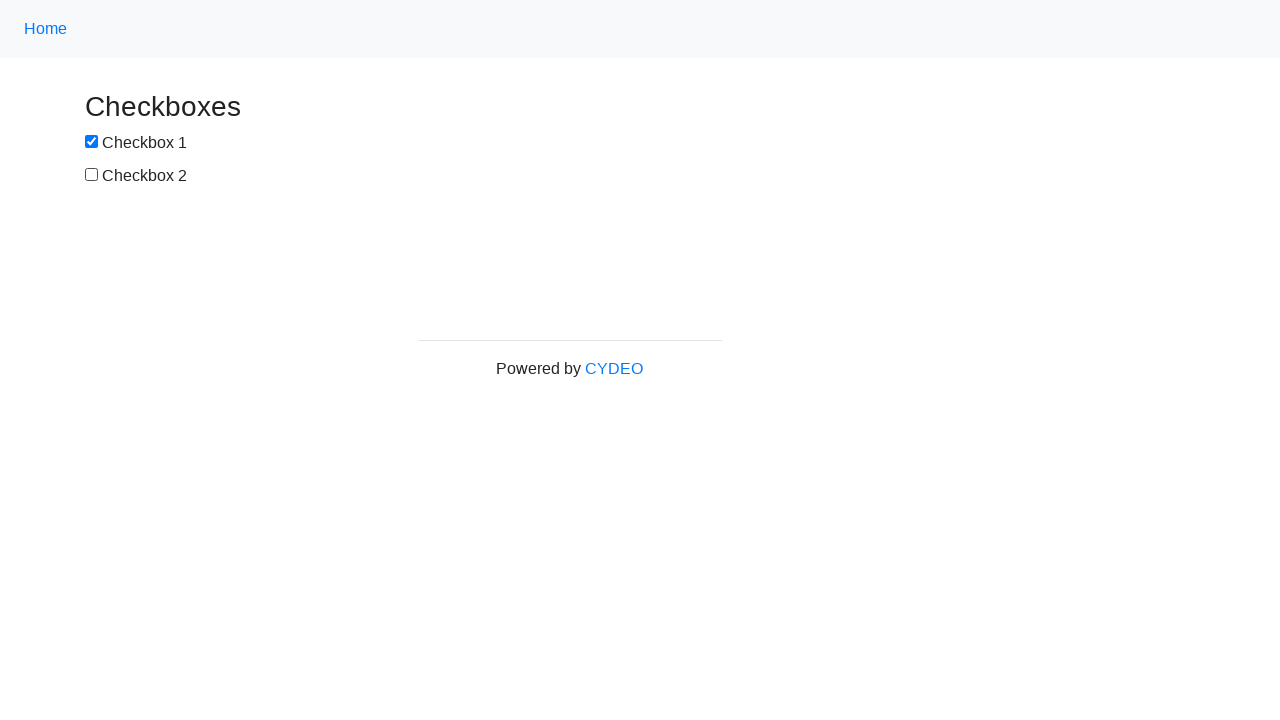

Verified checkbox 1 is now checked
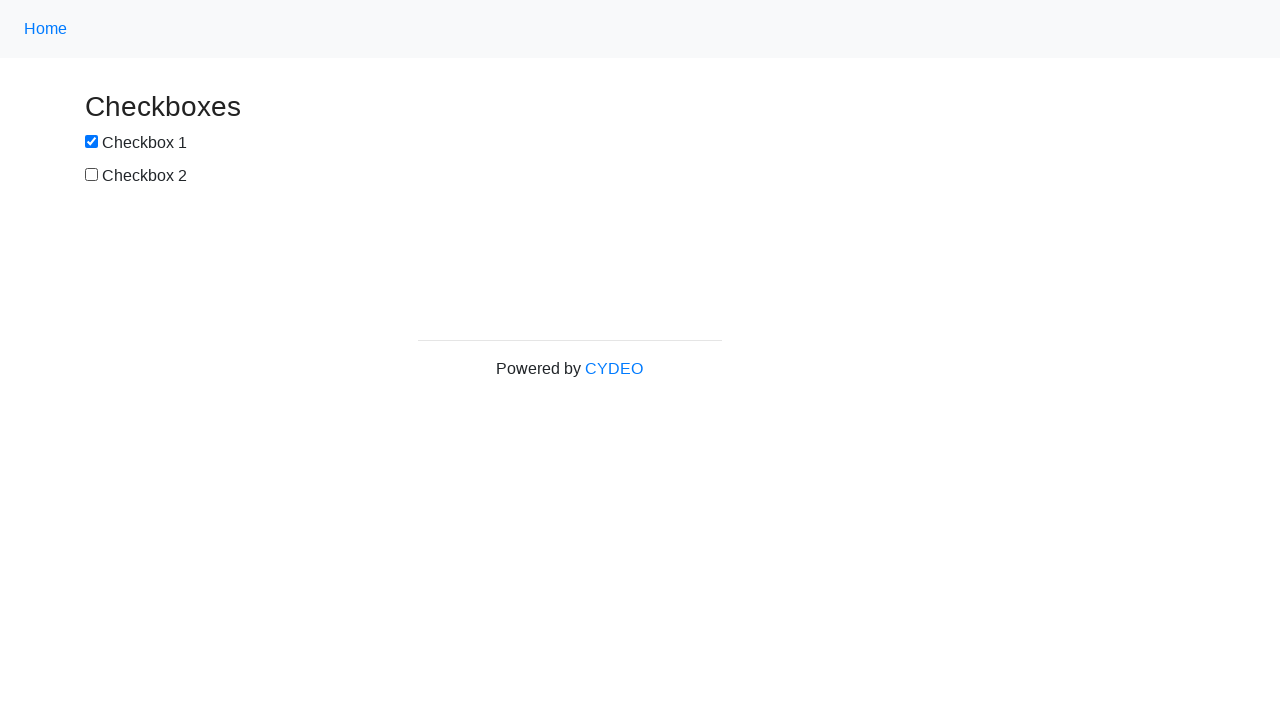

Verified checkbox 2 is now unchecked
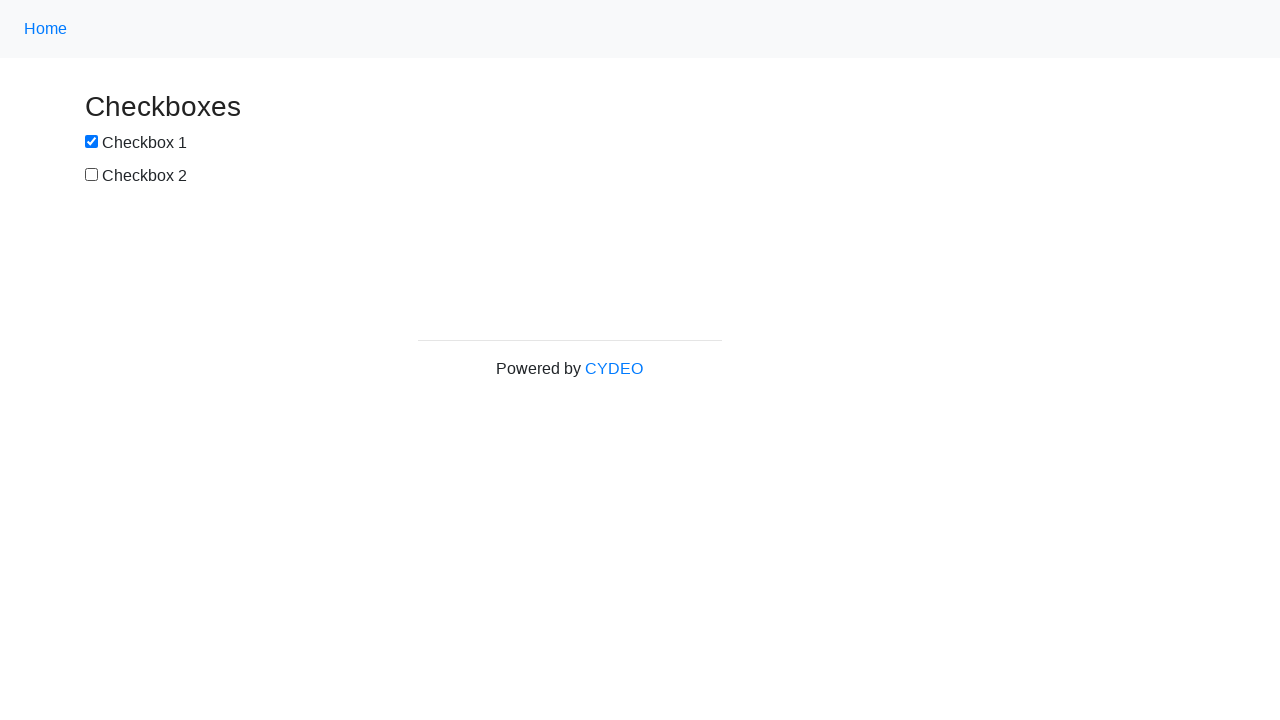

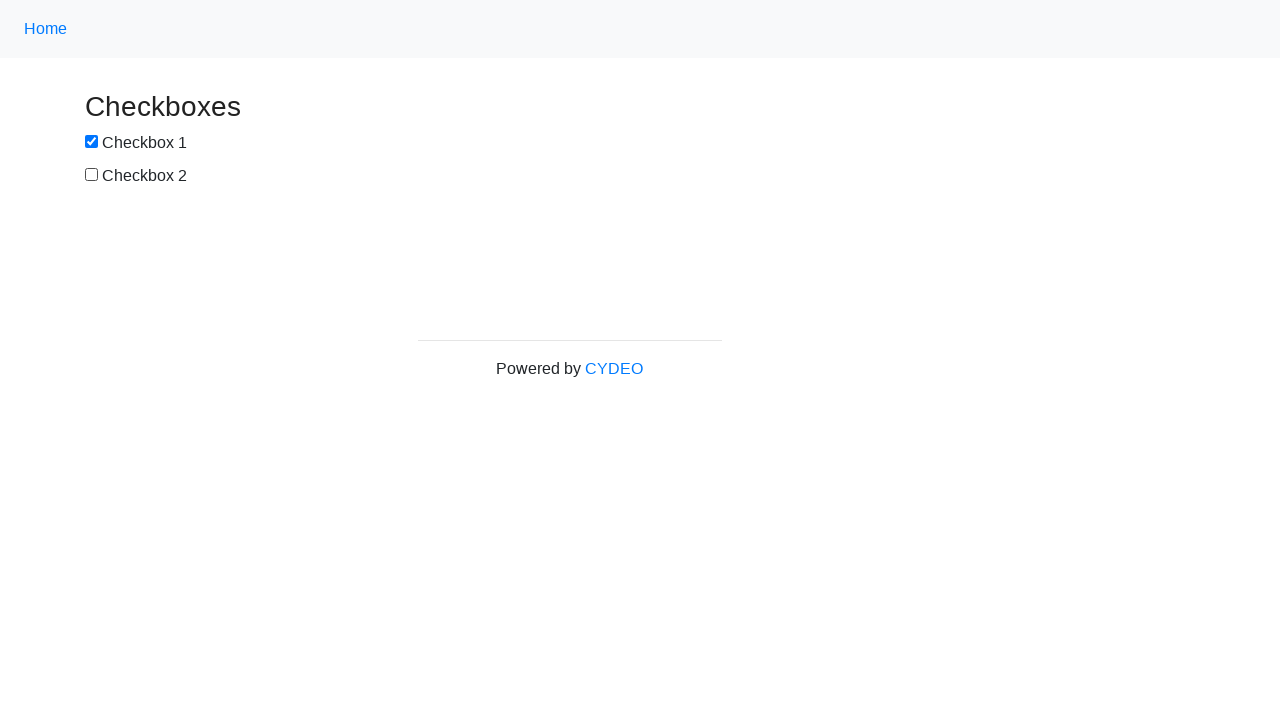